Navigates to a Cambridge Dictionary page for the word "milestone", maximizes the window, and verifies the page loads correctly by checking the current URL.

Starting URL: https://dictionary.cambridge.org/dictionary/english/milestone

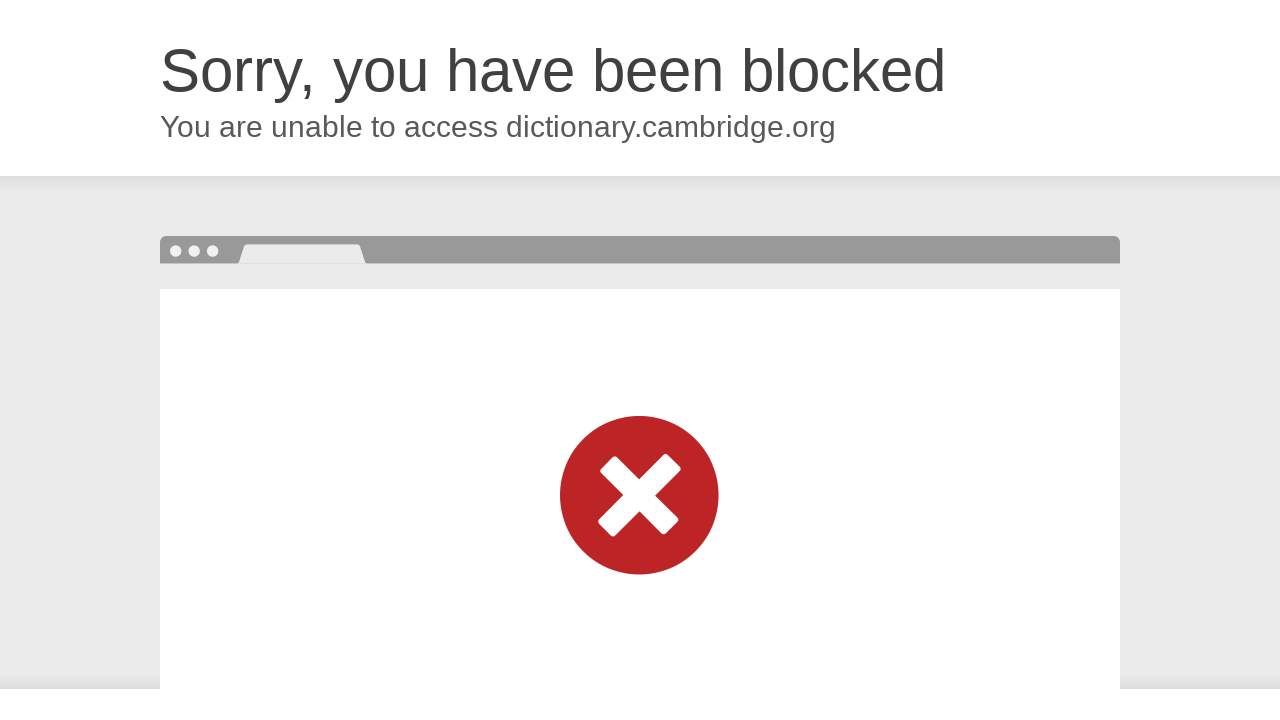

Set viewport size to 1920x1080 to maximize window
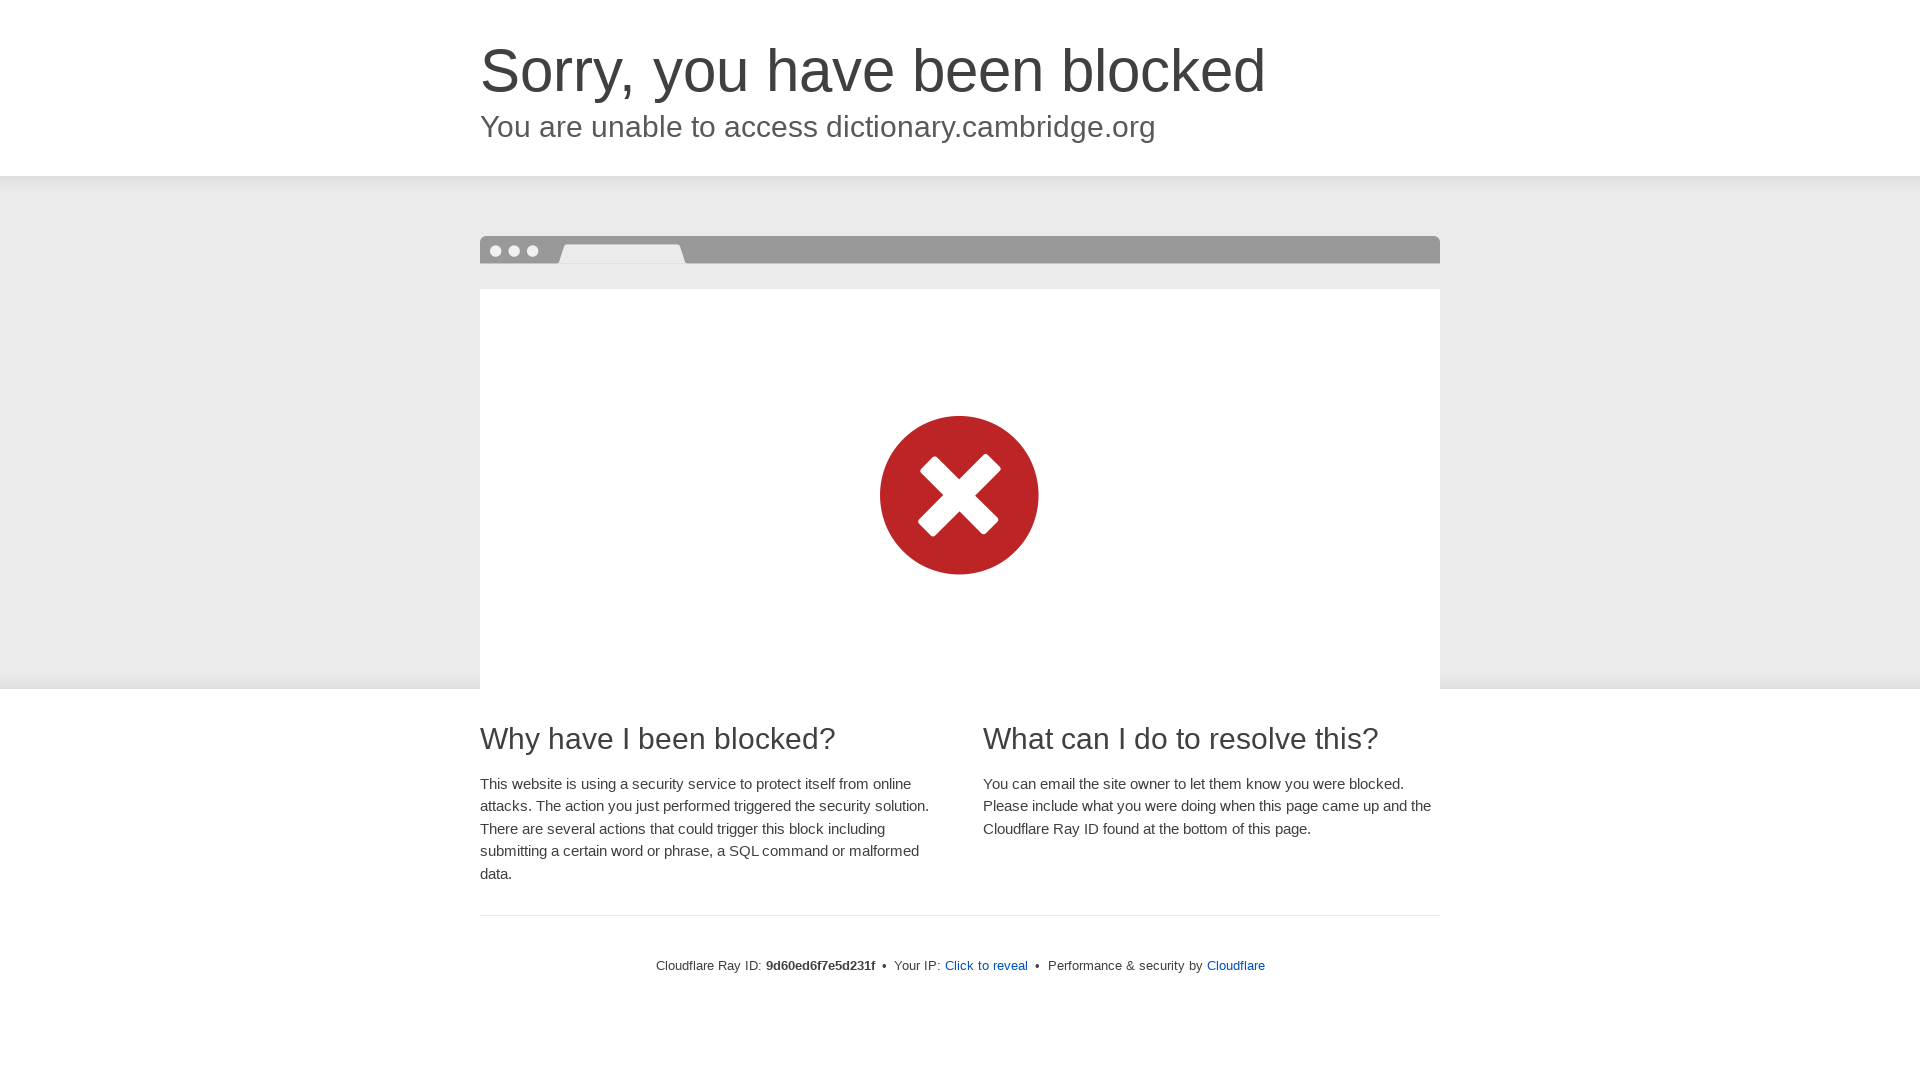

Page loaded and DOM content became available
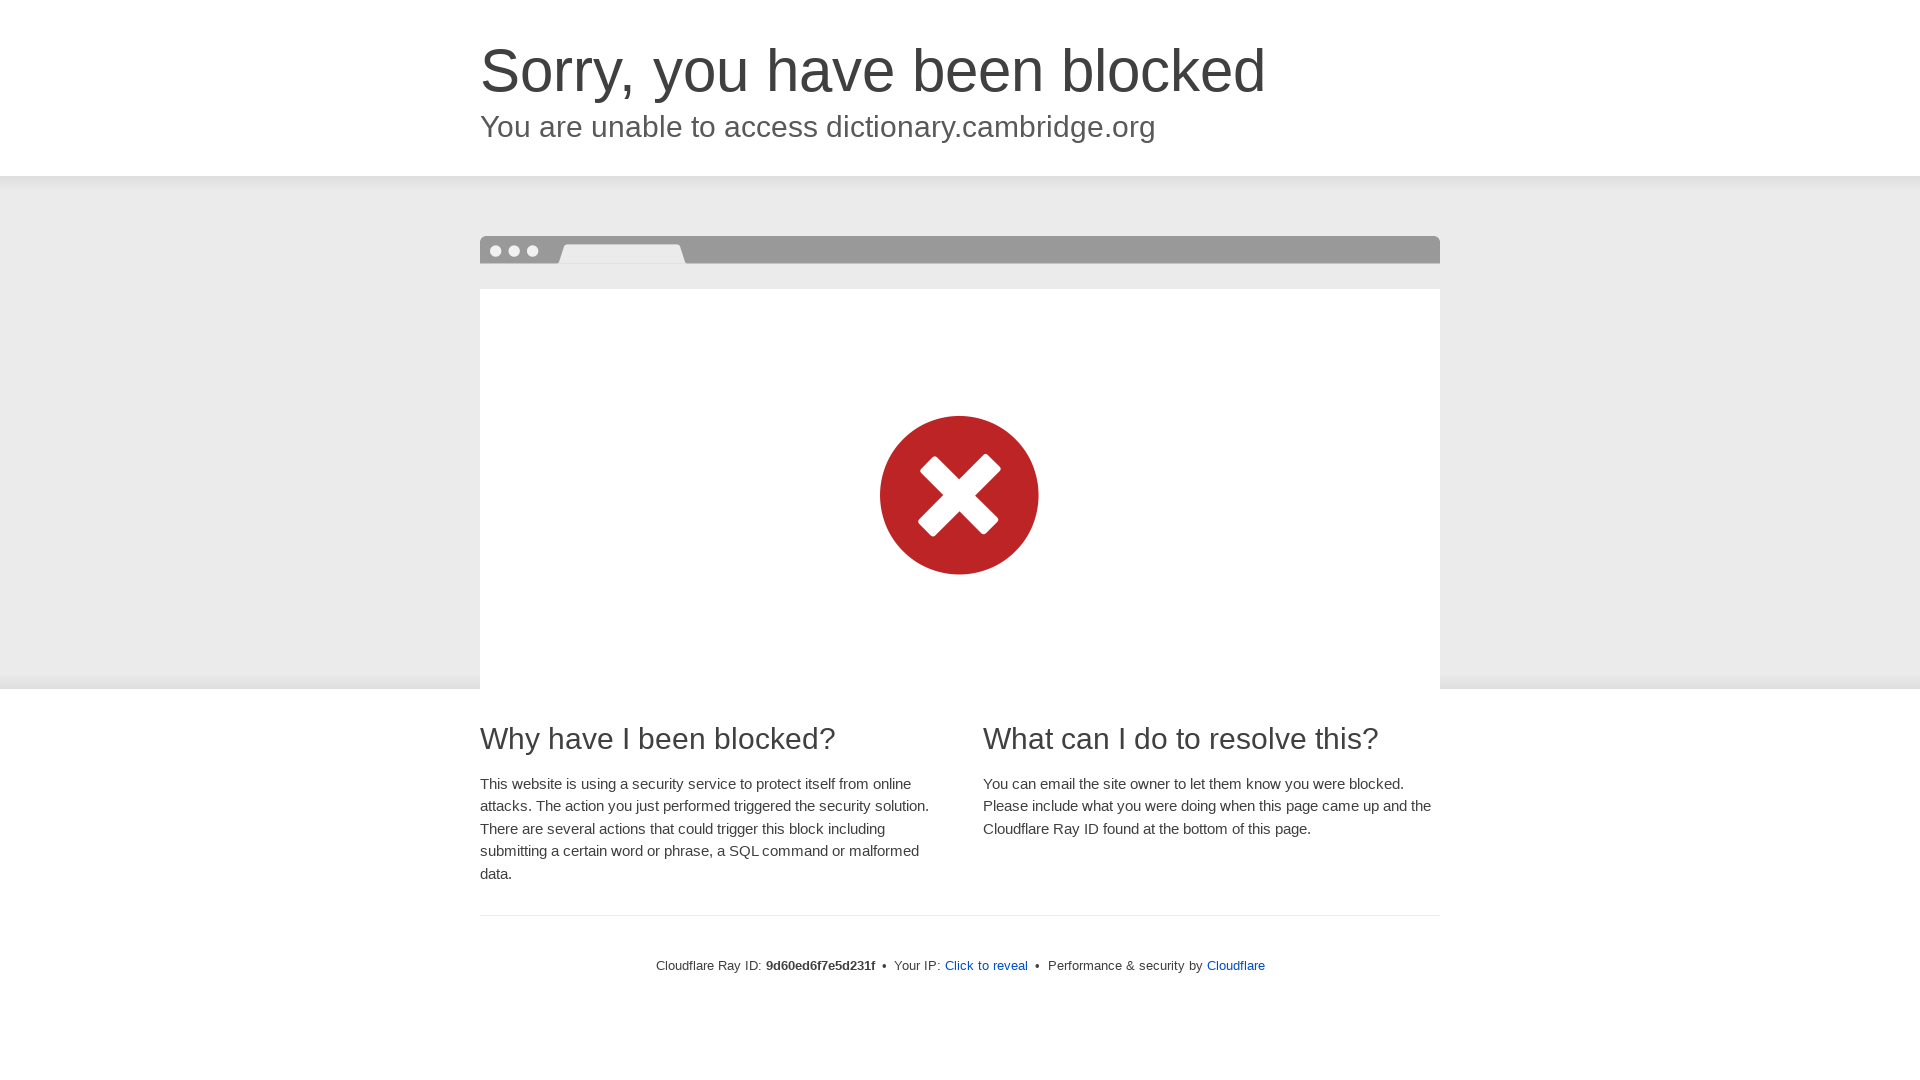

Verified current URL contains 'dictionary/english/milestone'
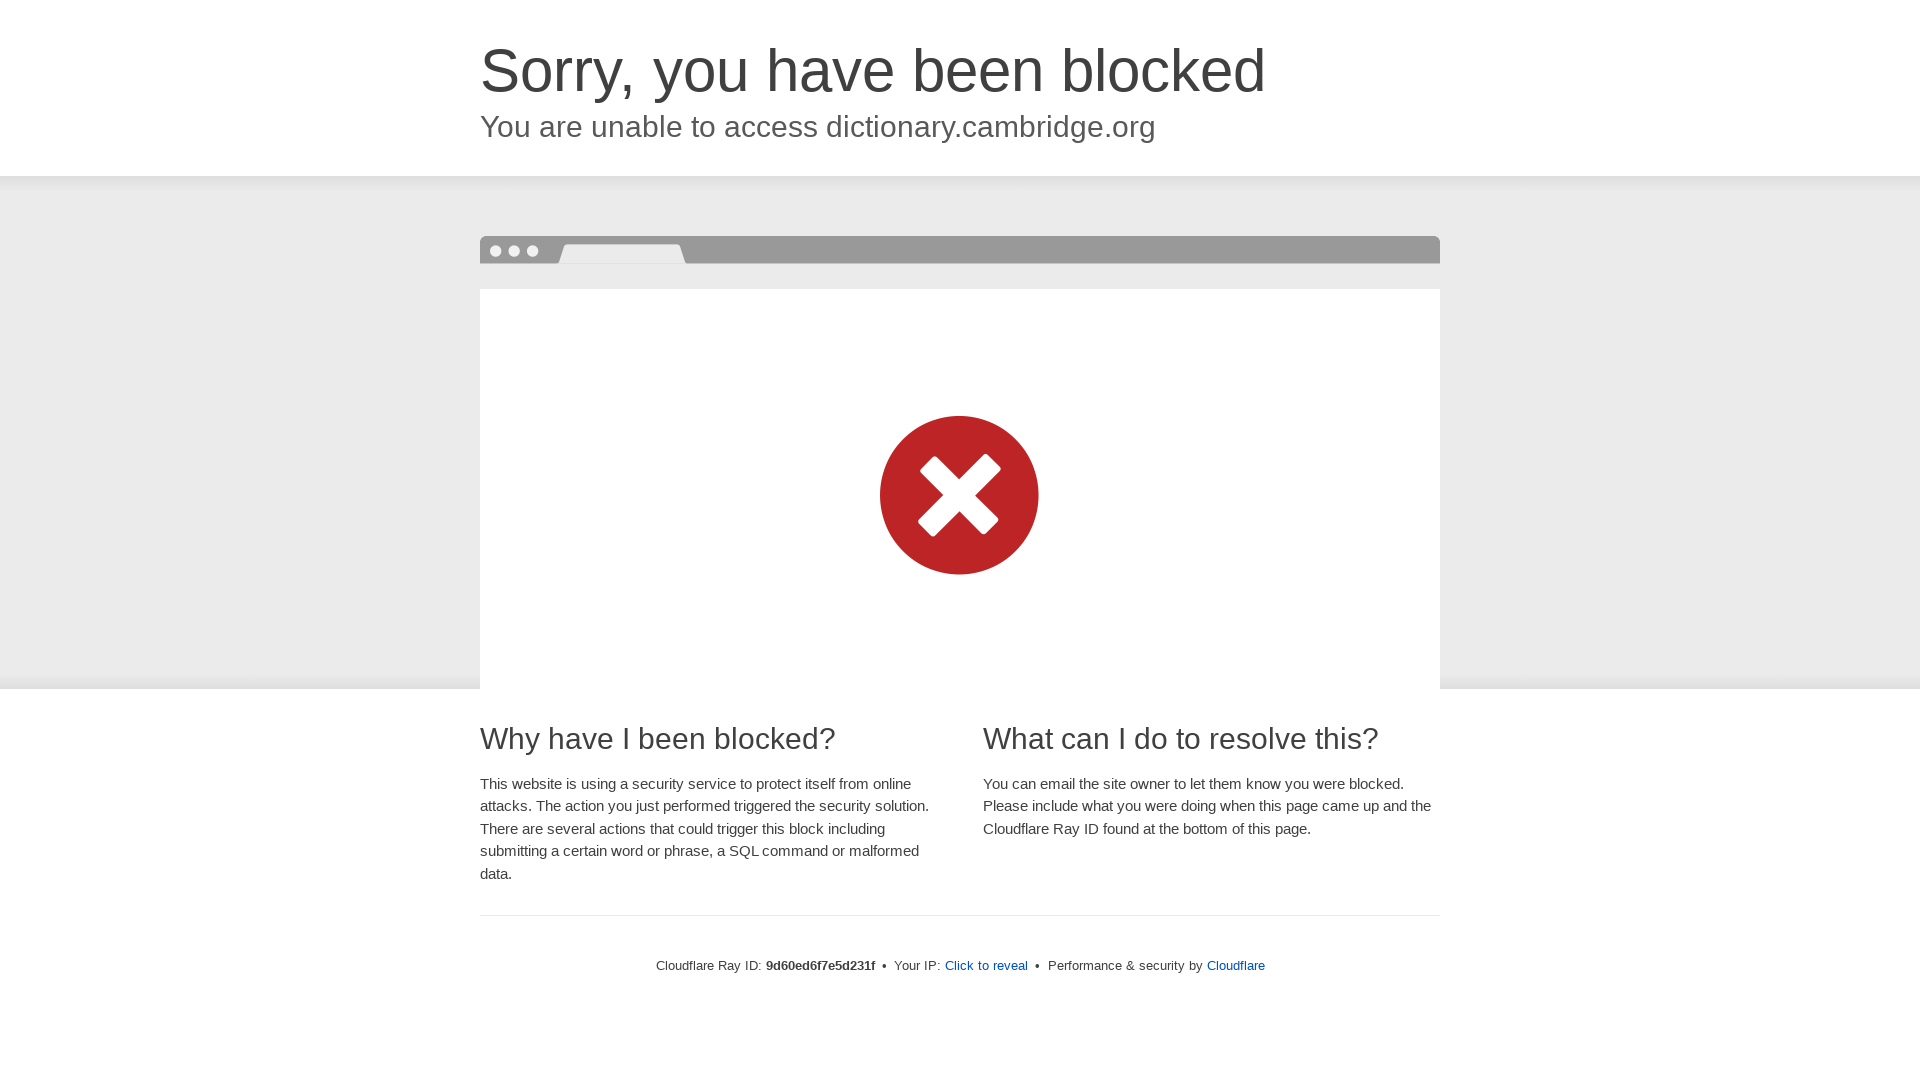

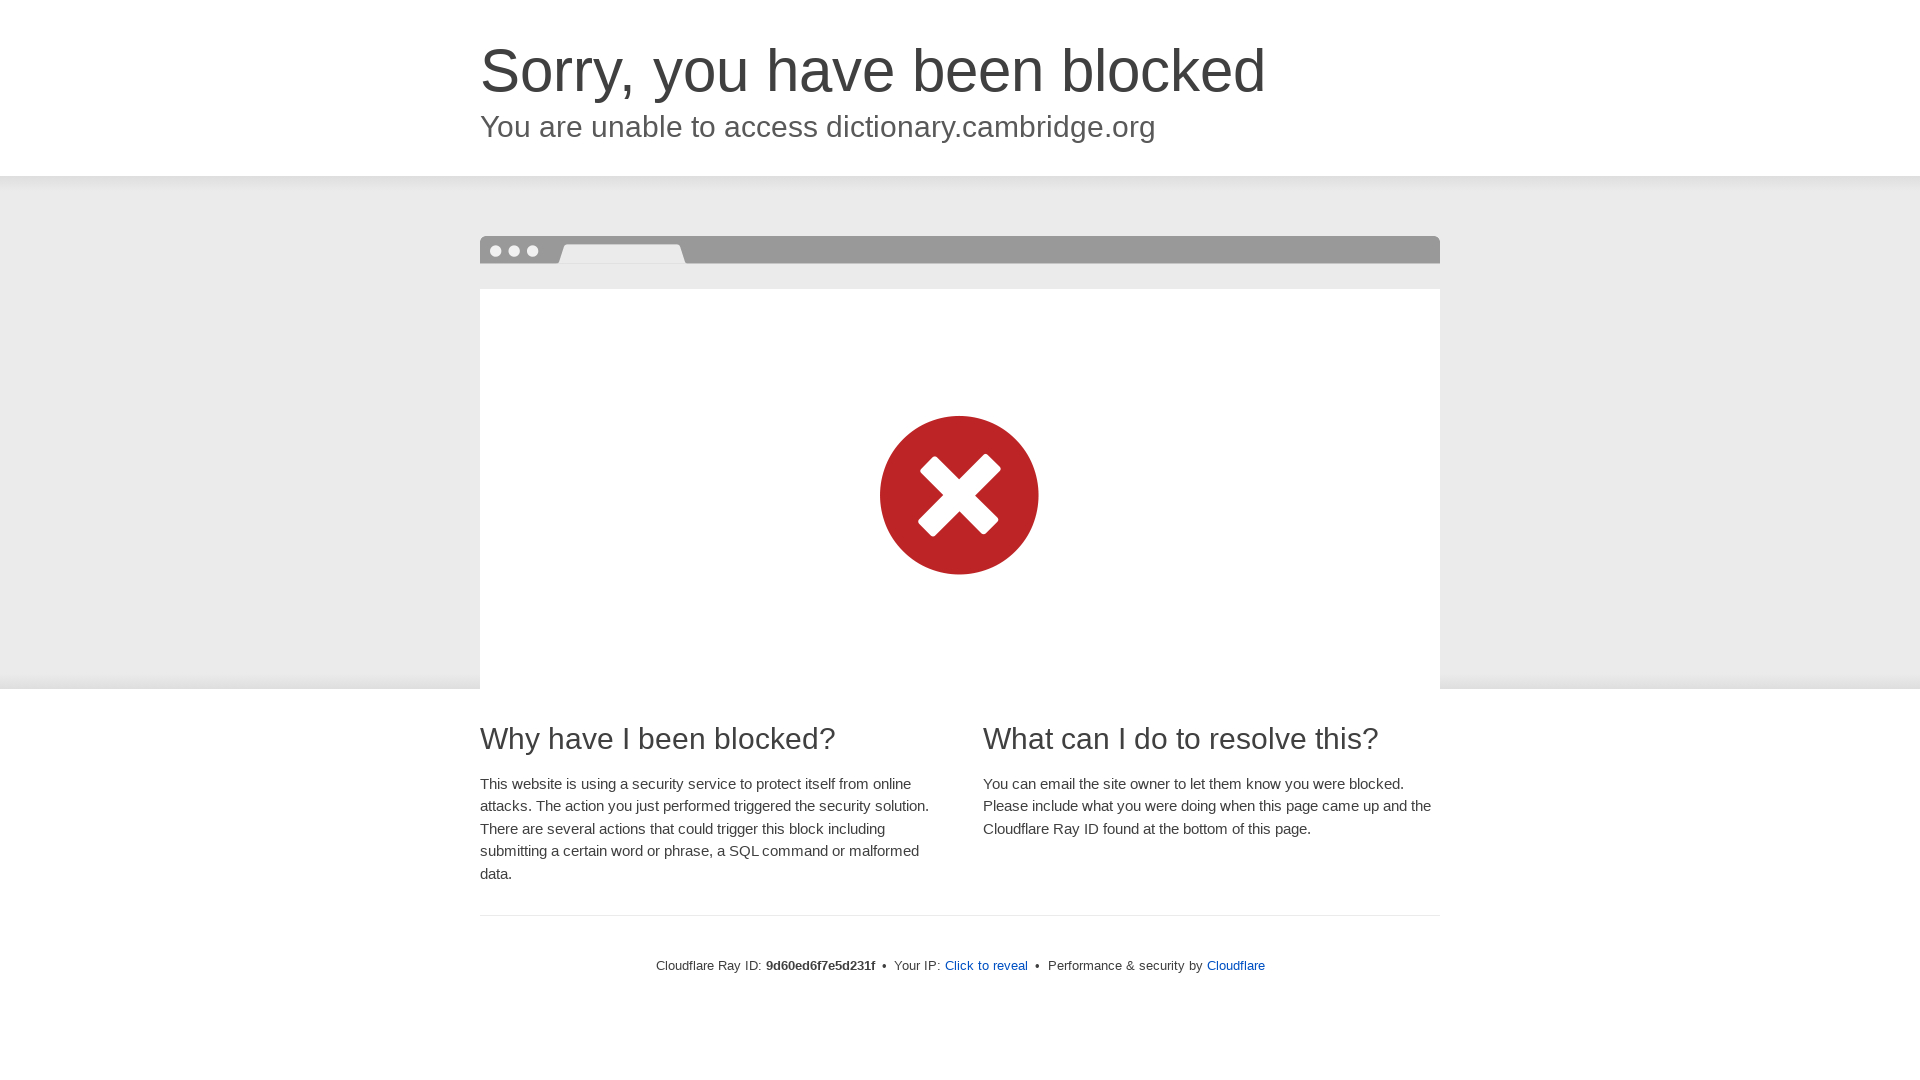